Tests explicit wait functionality by waiting for a delayed text element to become visible on the page

Starting URL: https://omayo.blogspot.com/

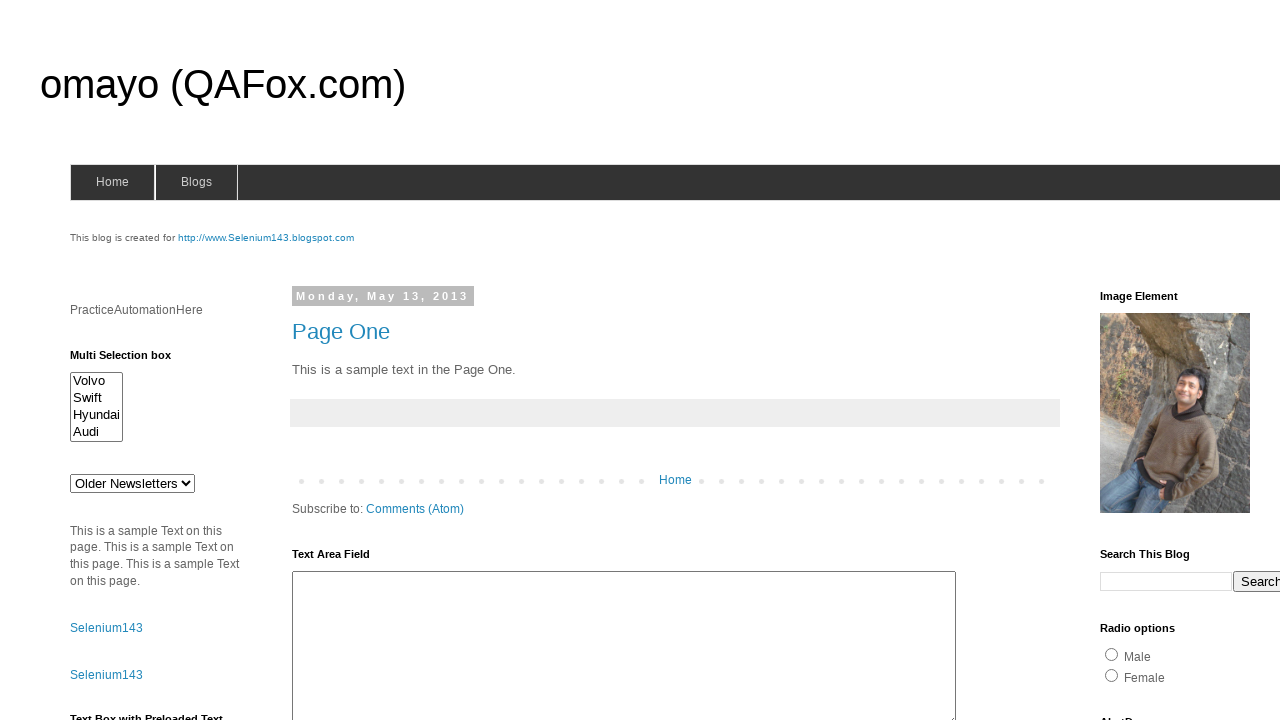

Navigated to https://omayo.blogspot.com/
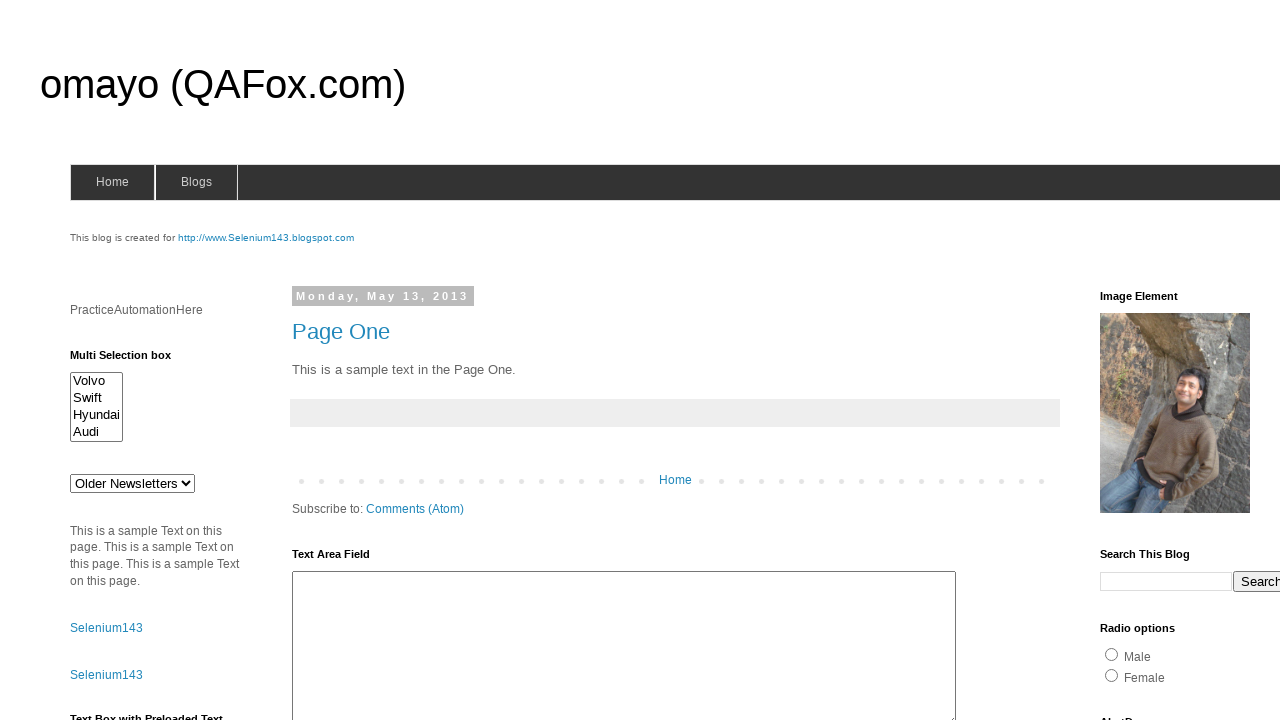

Waited for delayed text element to become visible
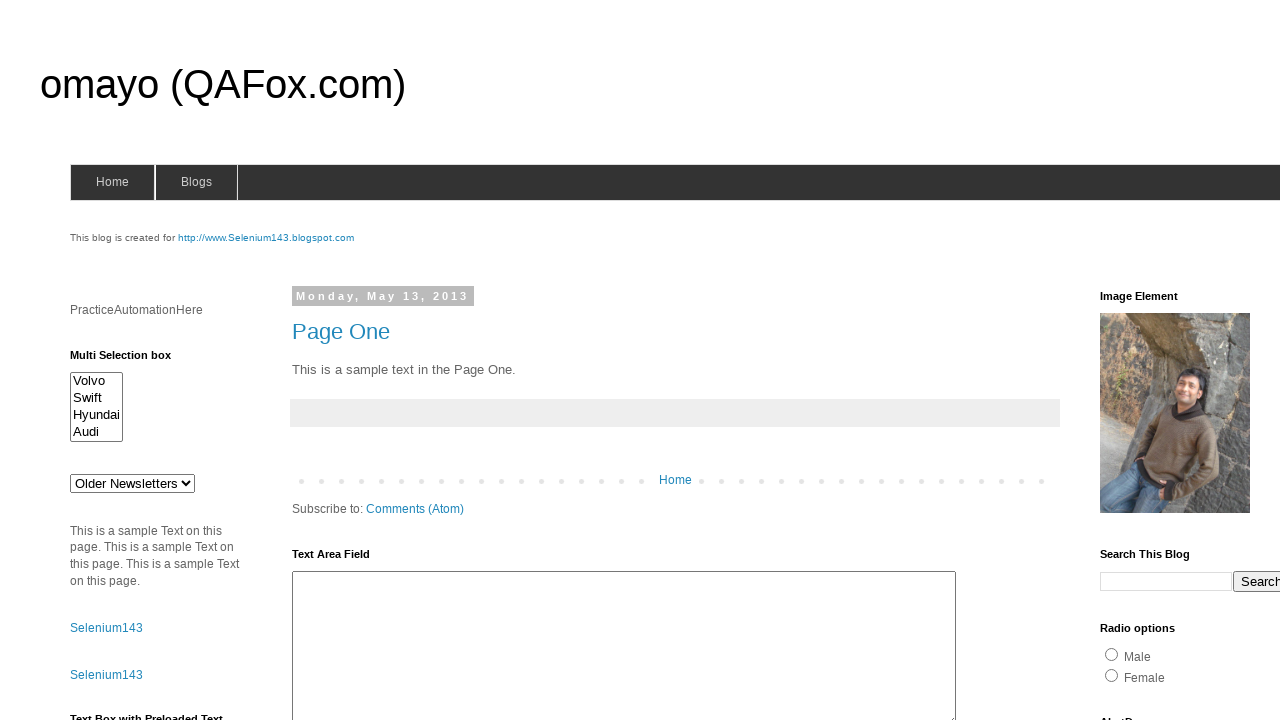

Verified delayed text element is visible
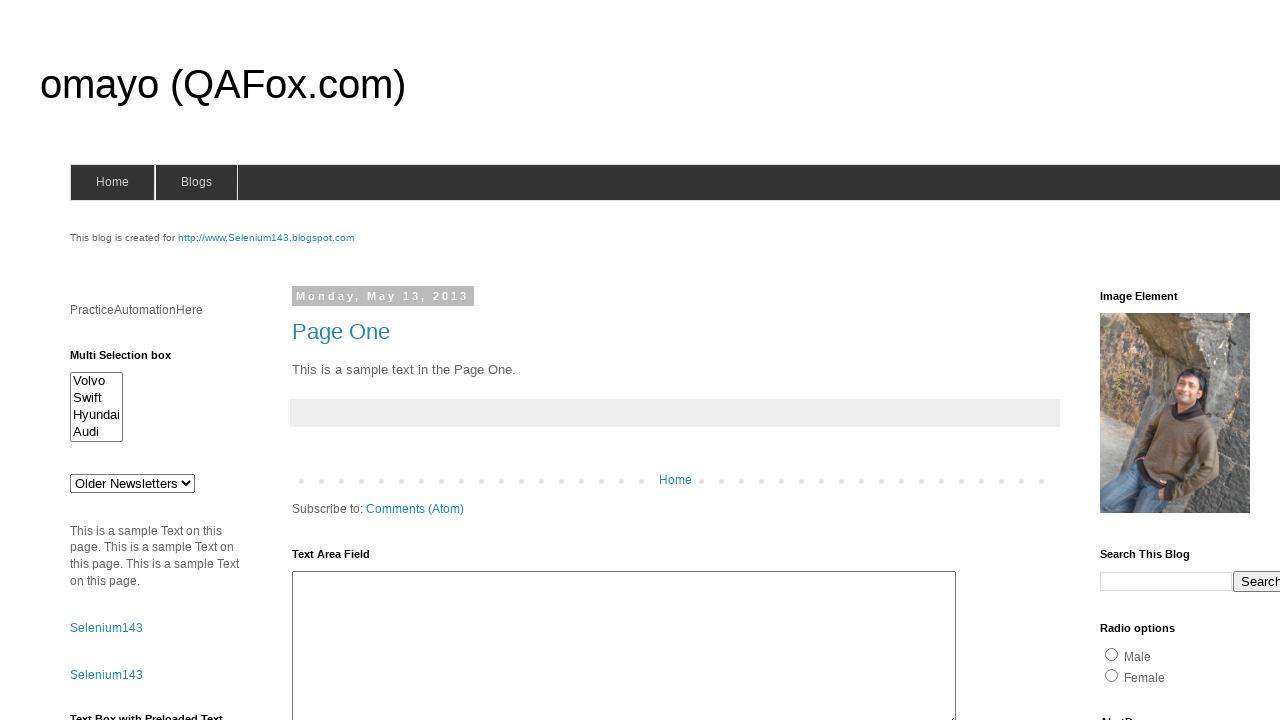

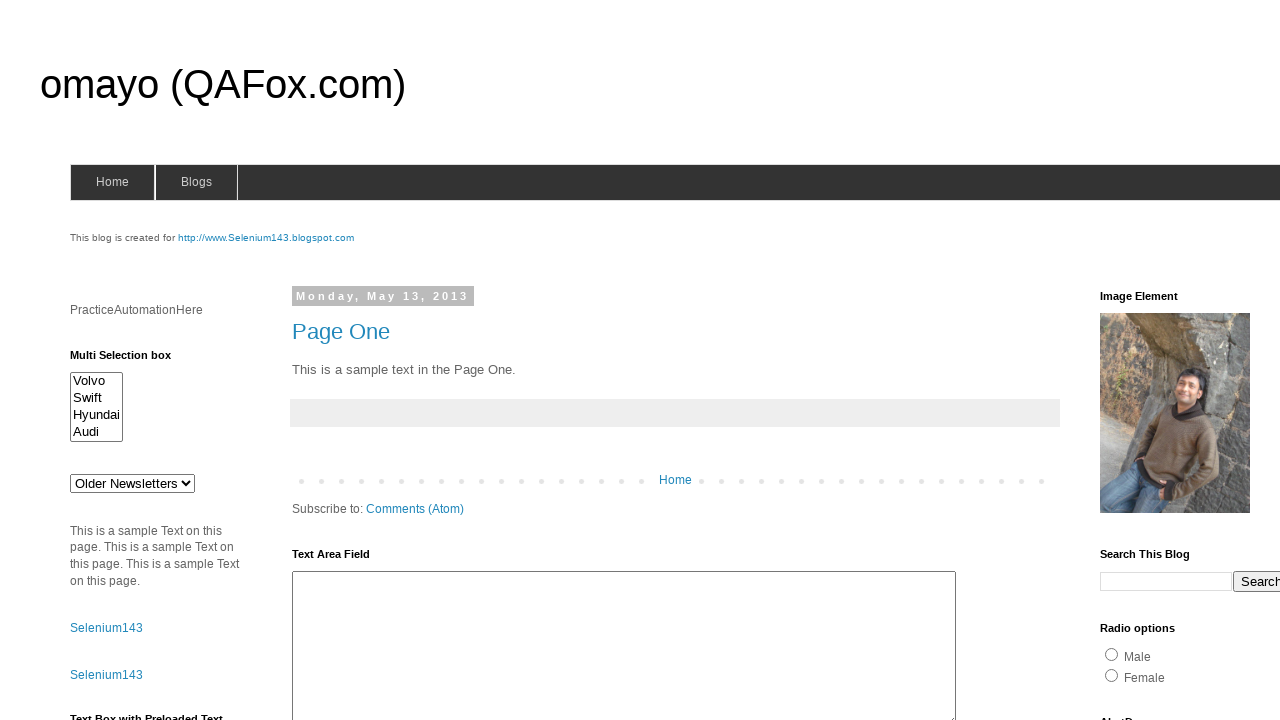